Tests multi-select functionality by selecting multiple options in a multi-select dropdown using various selection methods

Starting URL: https://www.w3schools.com/tags/tryit.asp?filename=tryhtml_select_multiple

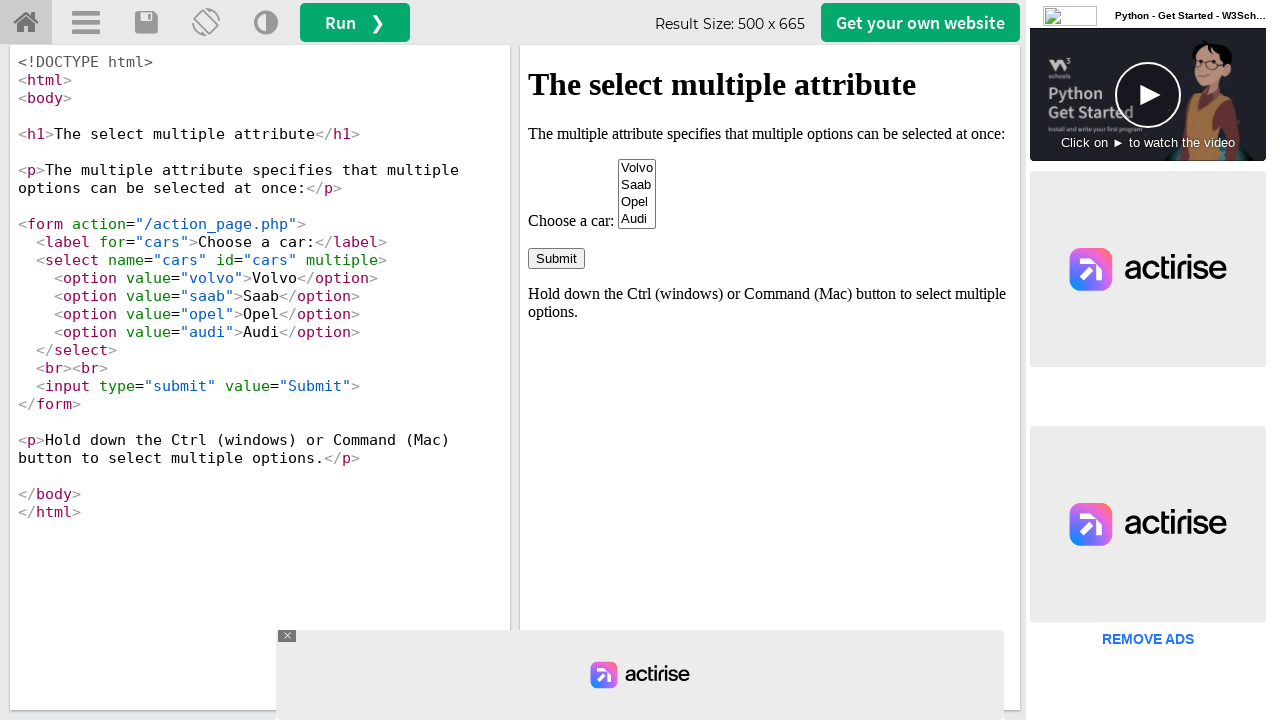

Located iframe containing multi-select element
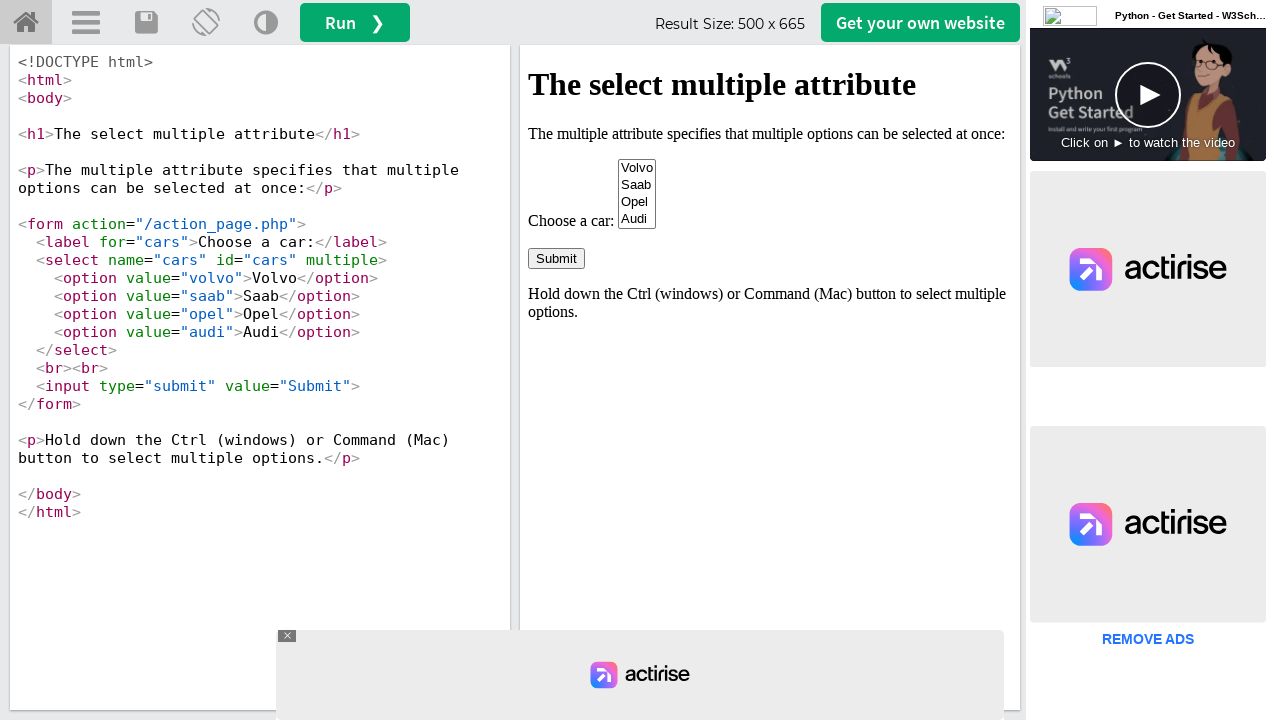

Retrieved multi-select element with id 'cars' from iframe
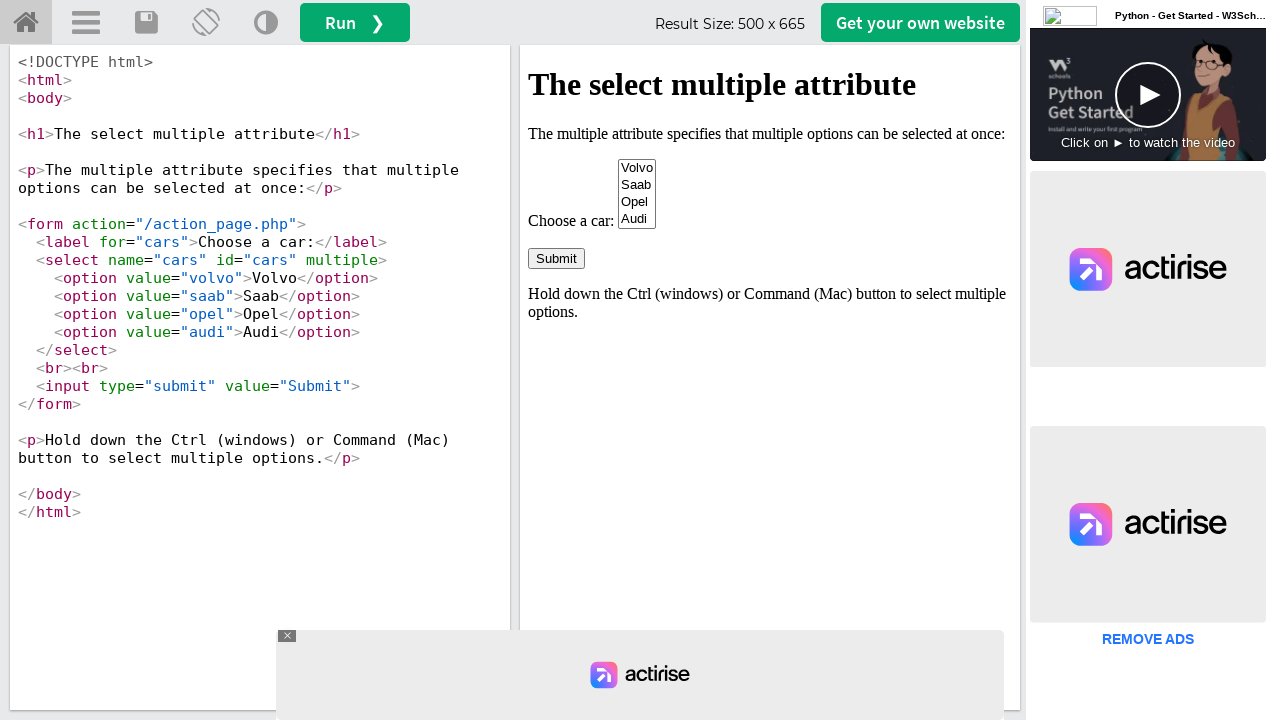

Selected 'Saab' option by visible text on #iframeResult >> internal:control=enter-frame >> #cars
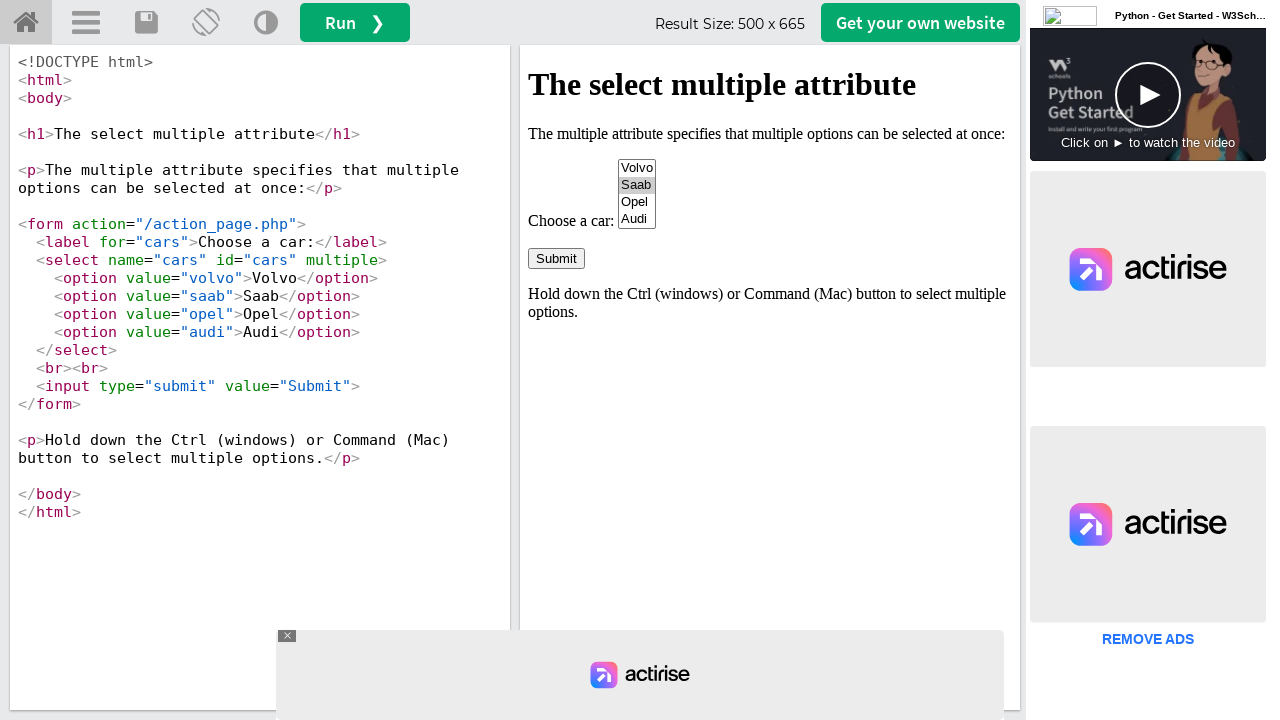

Selected option at index 3 (4th option) on #iframeResult >> internal:control=enter-frame >> #cars
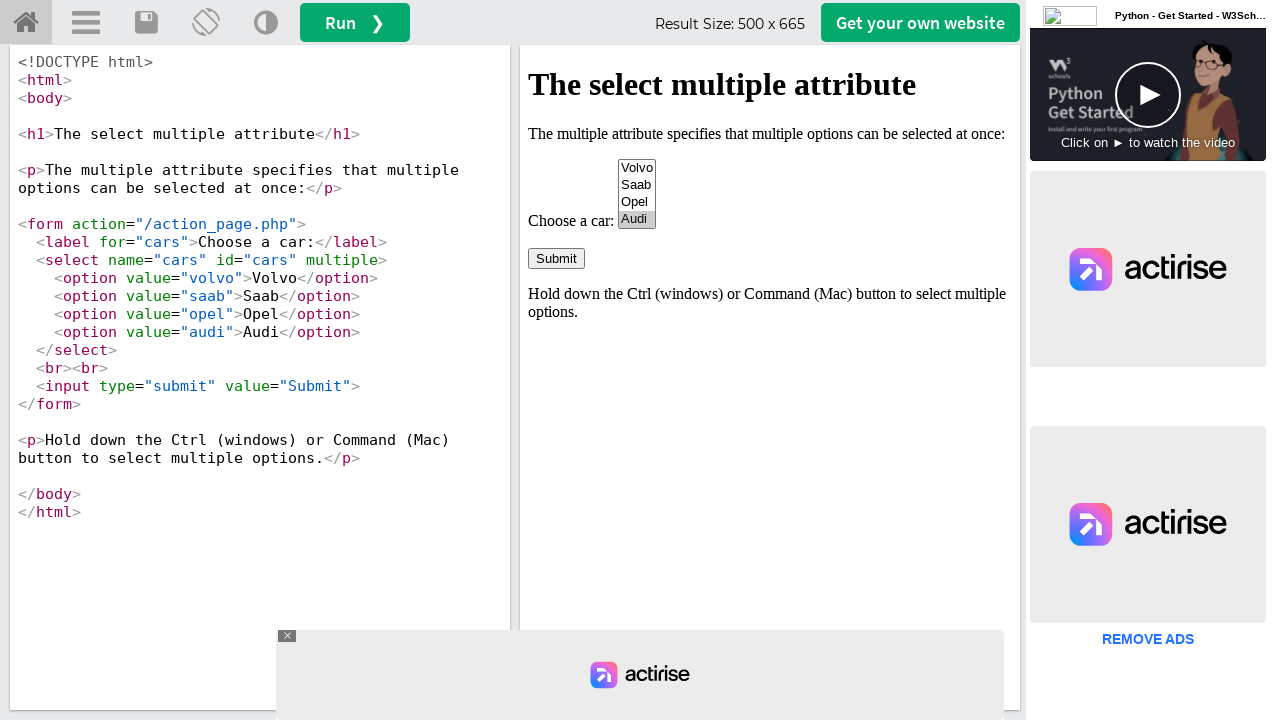

Selected multiple options: volvo, saab, opel, audi on #iframeResult >> internal:control=enter-frame >> #cars
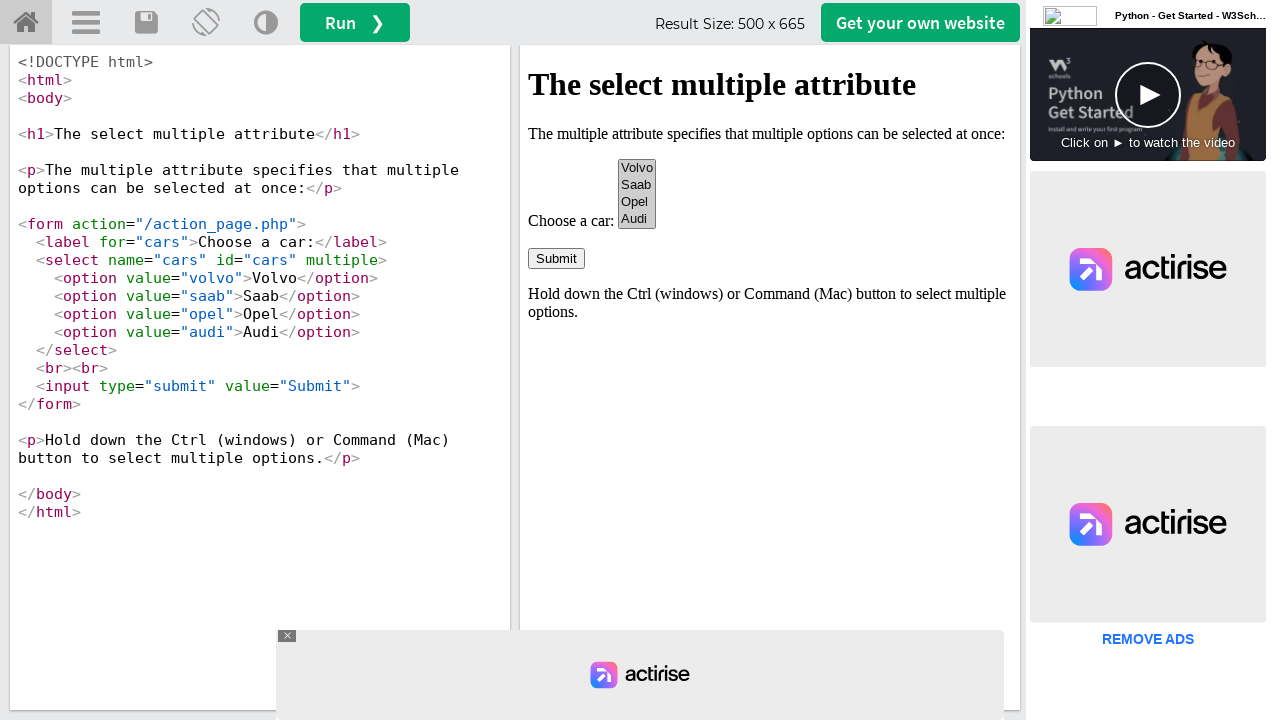

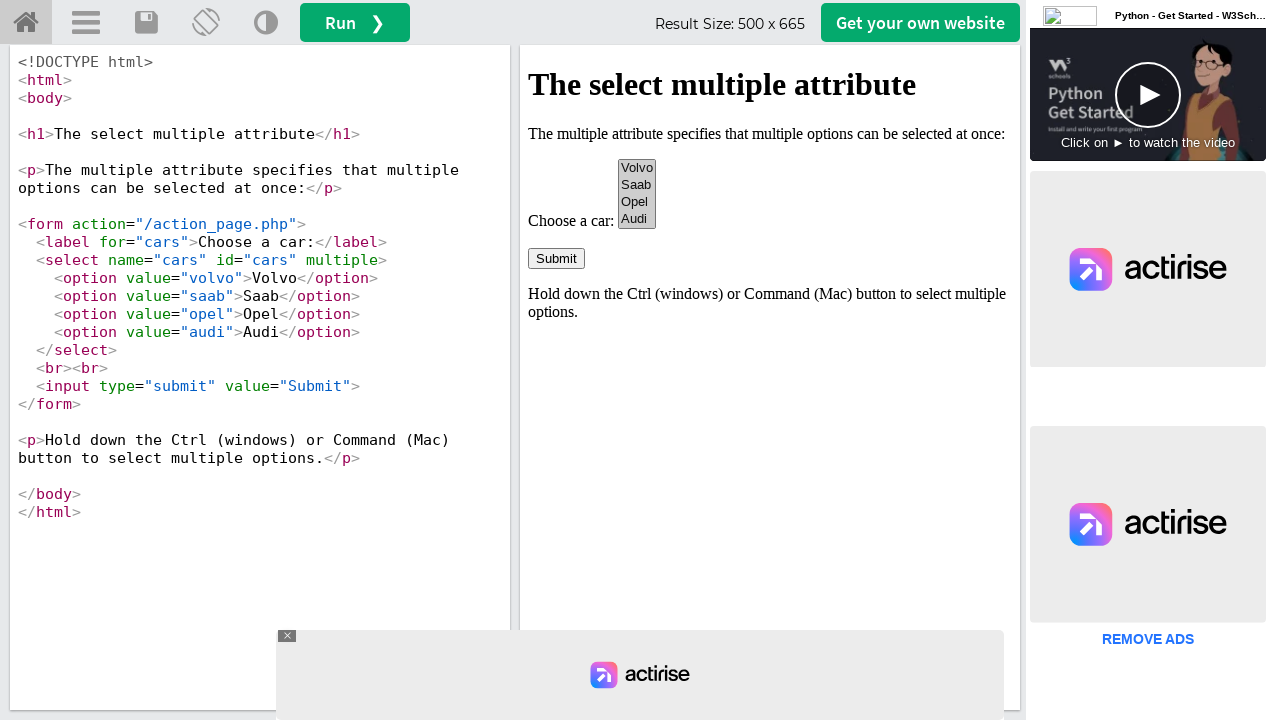